Navigates to the Selenium WebDriver documentation page and verifies the page title matches the expected value

Starting URL: https://www.selenium.dev/documentation/en/webdriver/

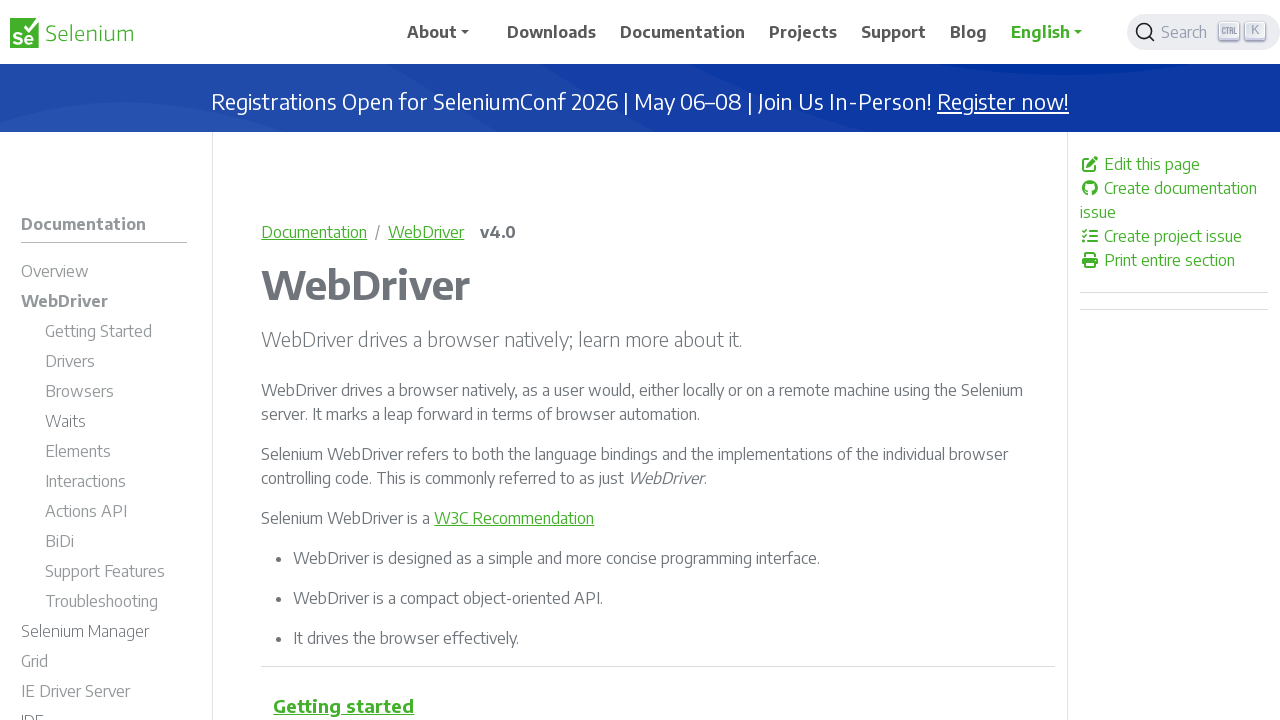

Navigated to Selenium WebDriver documentation page
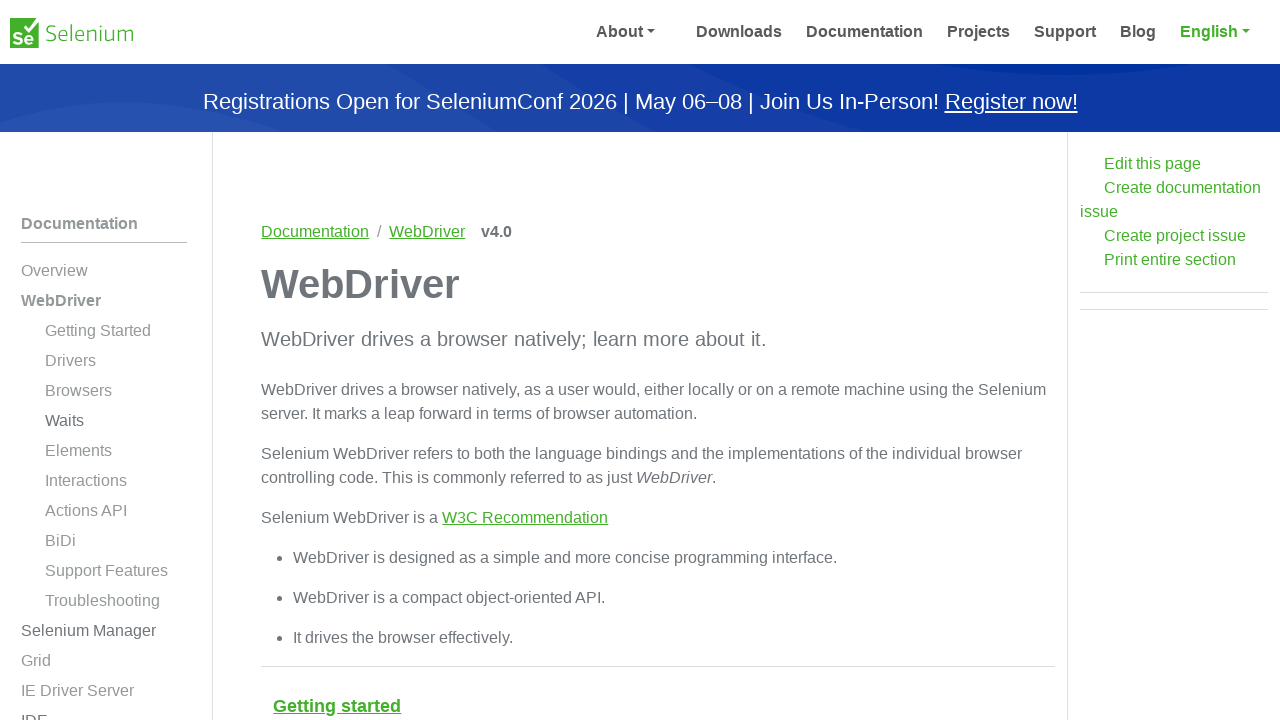

Verified page title matches 'WebDriver | Selenium'
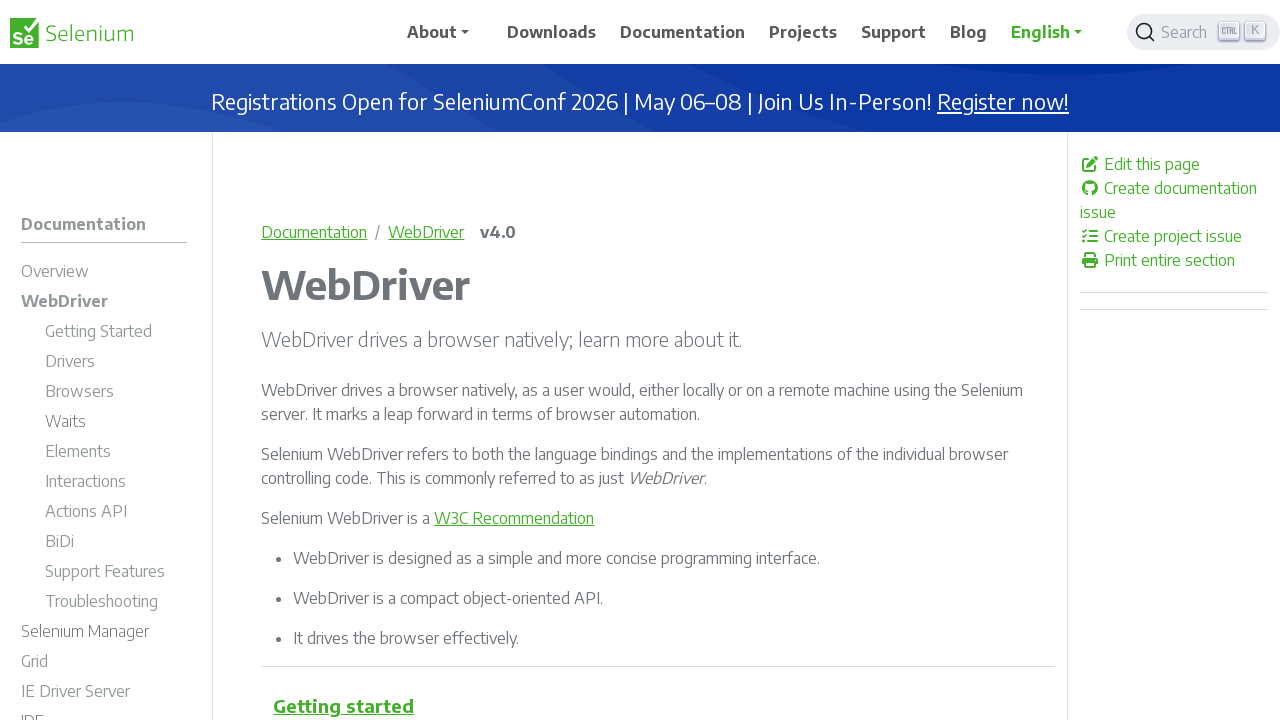

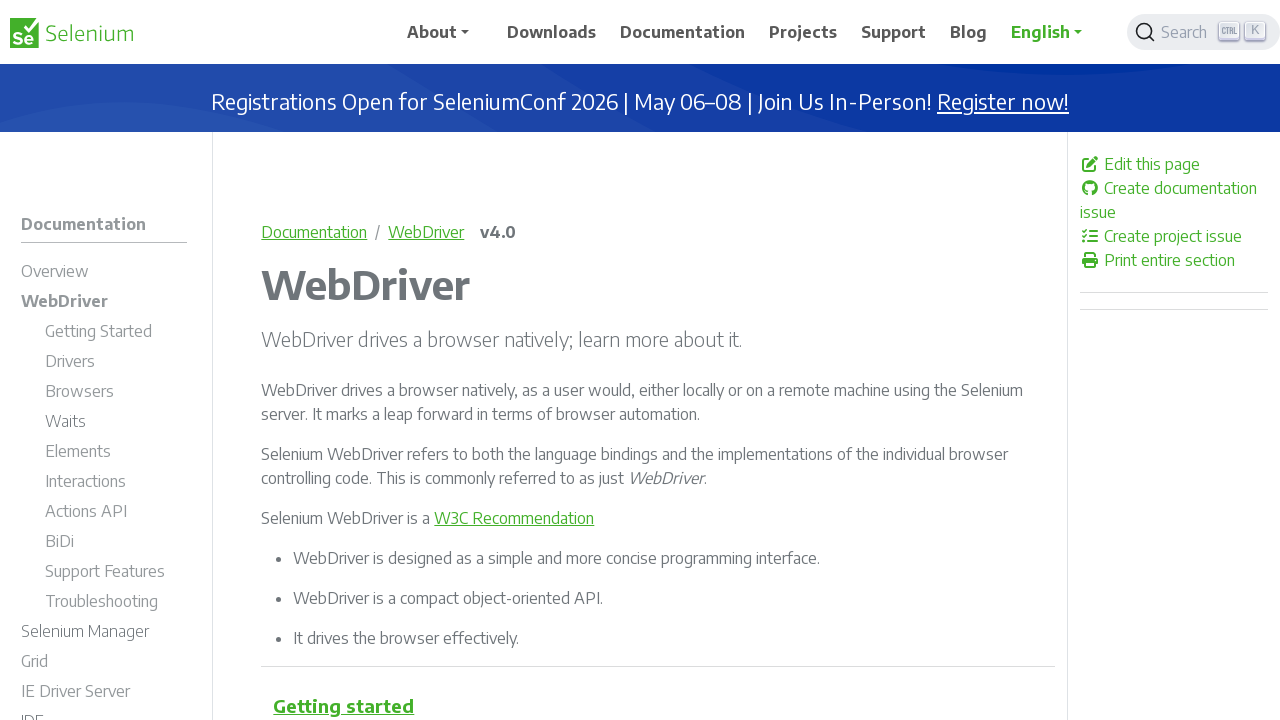